Tests header navigation by clicking the "Projects" link and verifying navigation to the Projects page

Starting URL: https://JustServe.org

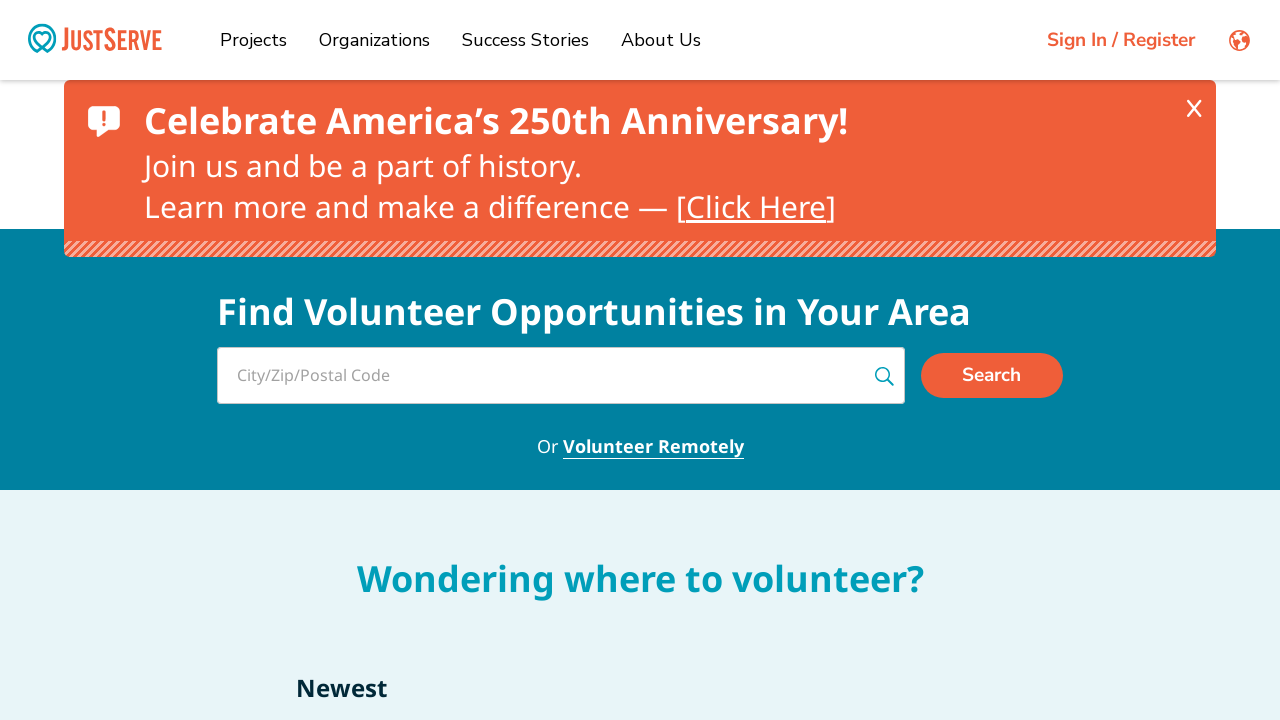

Clicked Projects link in the header at (254, 40) on text=Projects
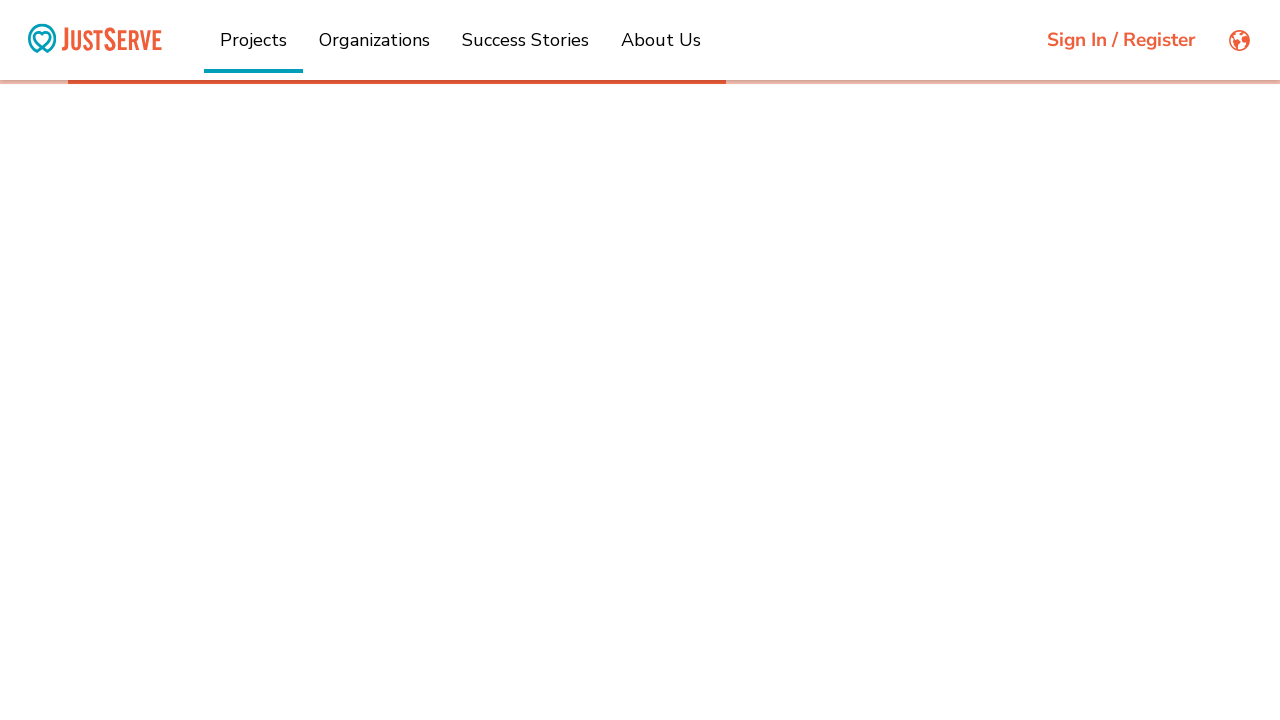

Projects page loaded successfully
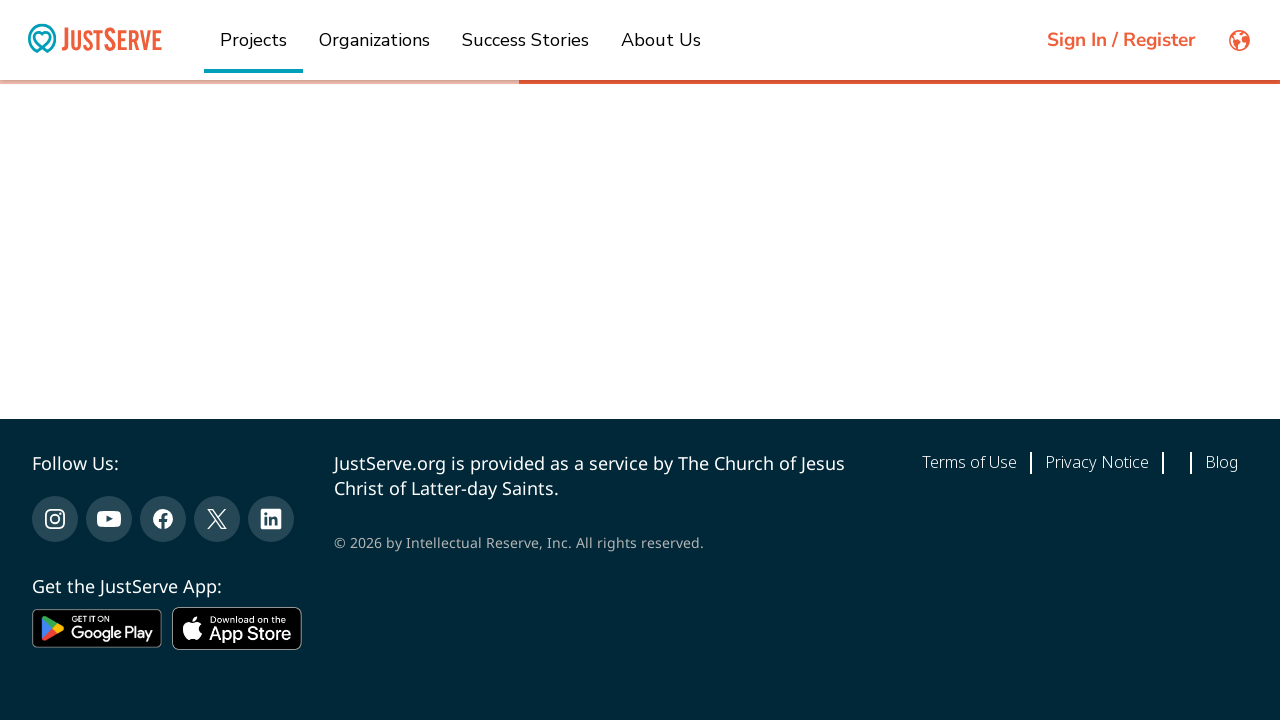

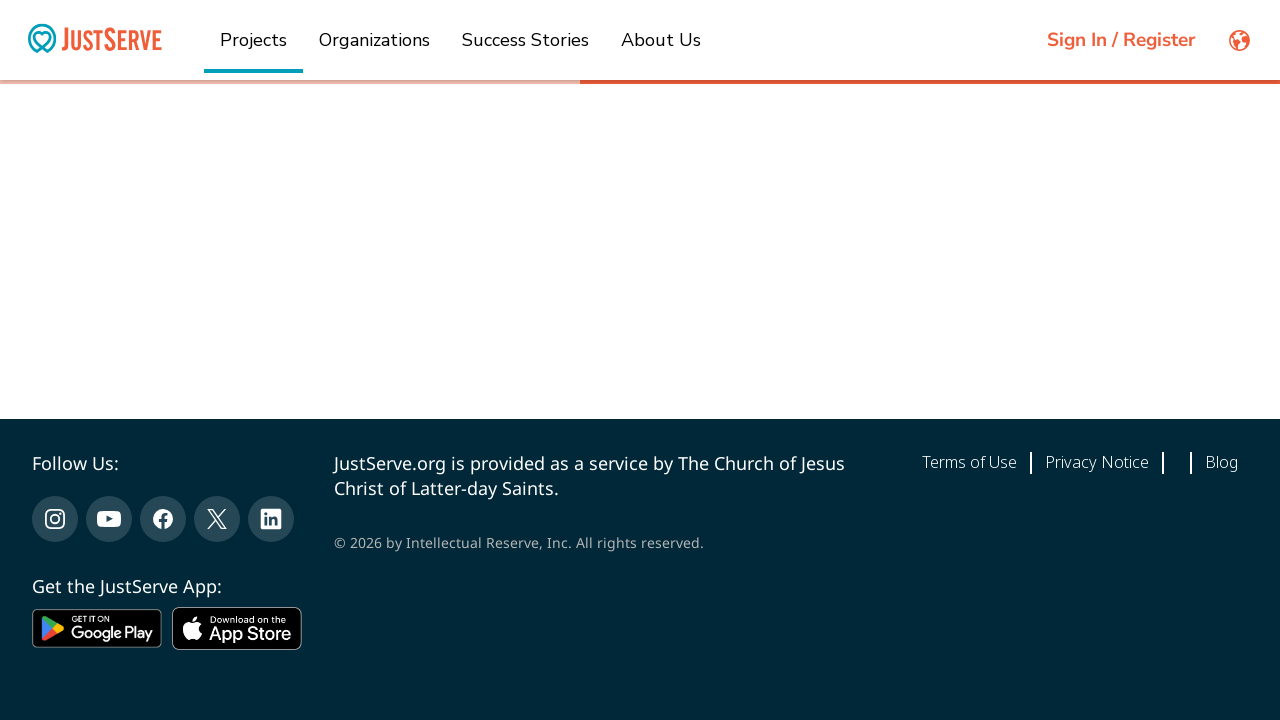